Navigates to a page, finds and clicks a link with a calculated text value, then fills out a form with personal information and submits it

Starting URL: http://suninjuly.github.io/find_link_text

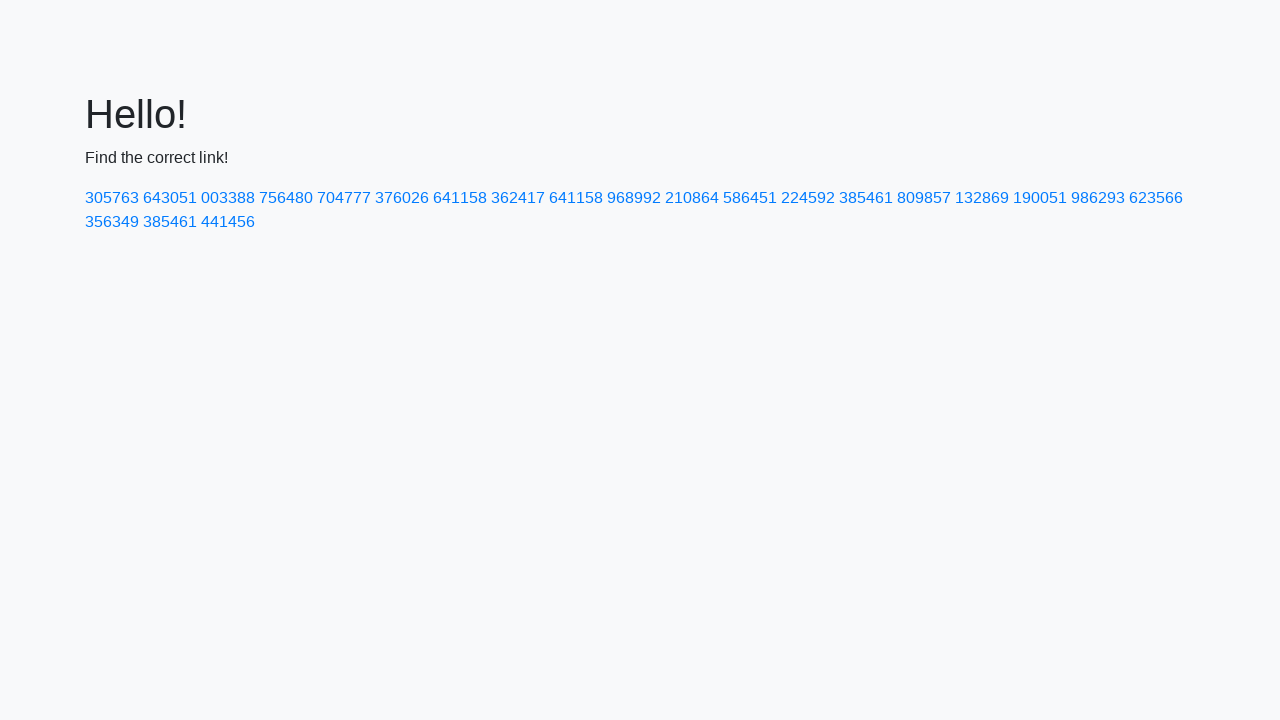

Navigated to http://suninjuly.github.io/find_link_text
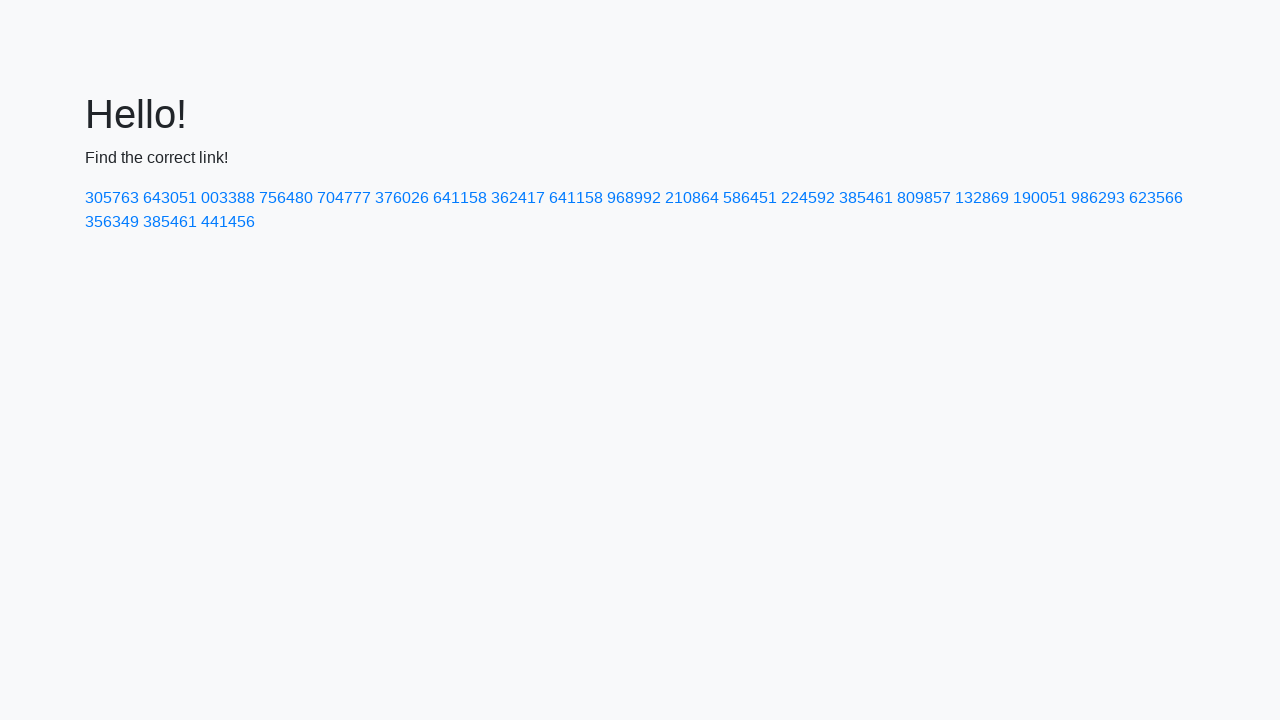

Calculated link text value: 224592
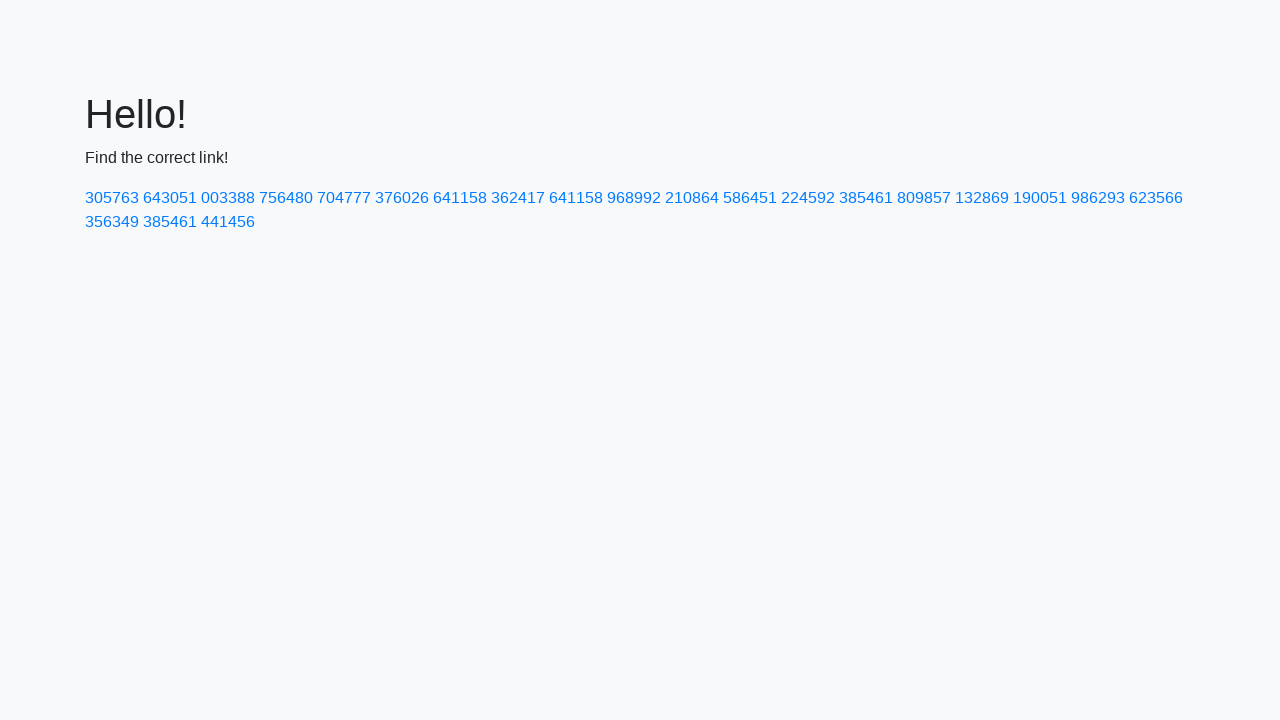

Clicked link with calculated text '224592' at (808, 198) on a:has-text('224592')
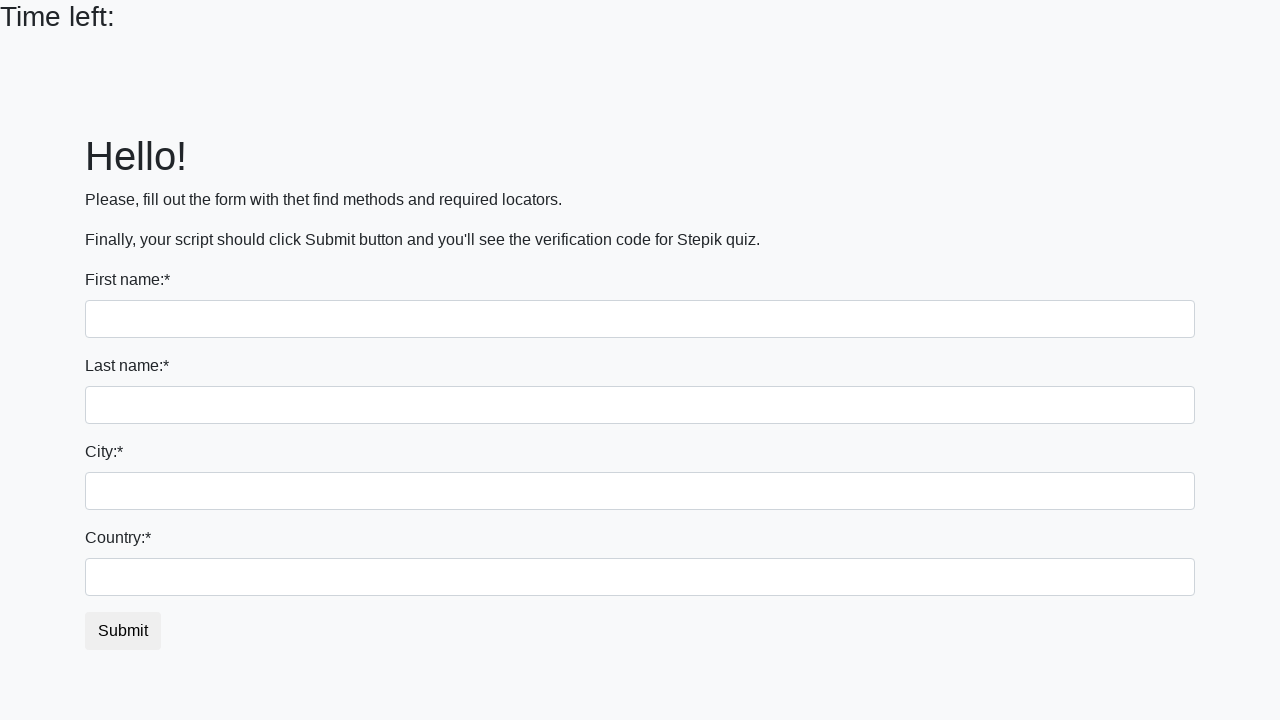

Filled first name field with 'Ivan' on input:first-of-type
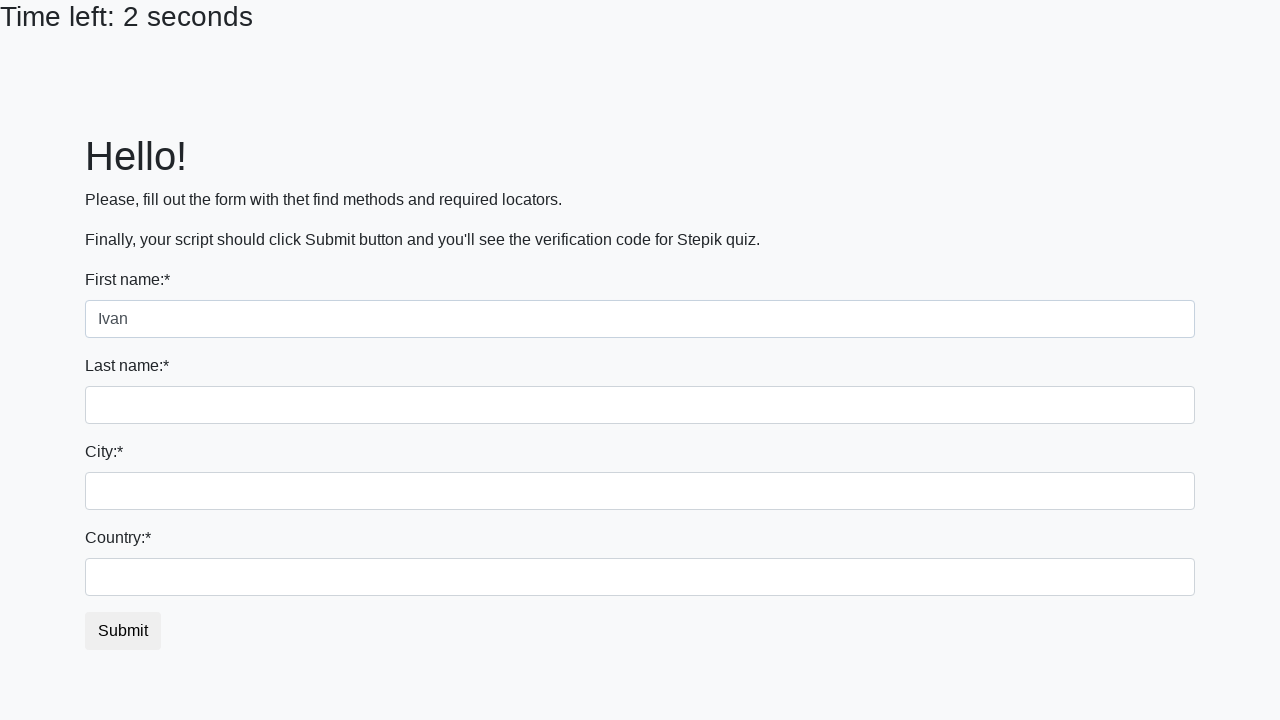

Filled last name field with 'Petrov' on input[name='last_name']
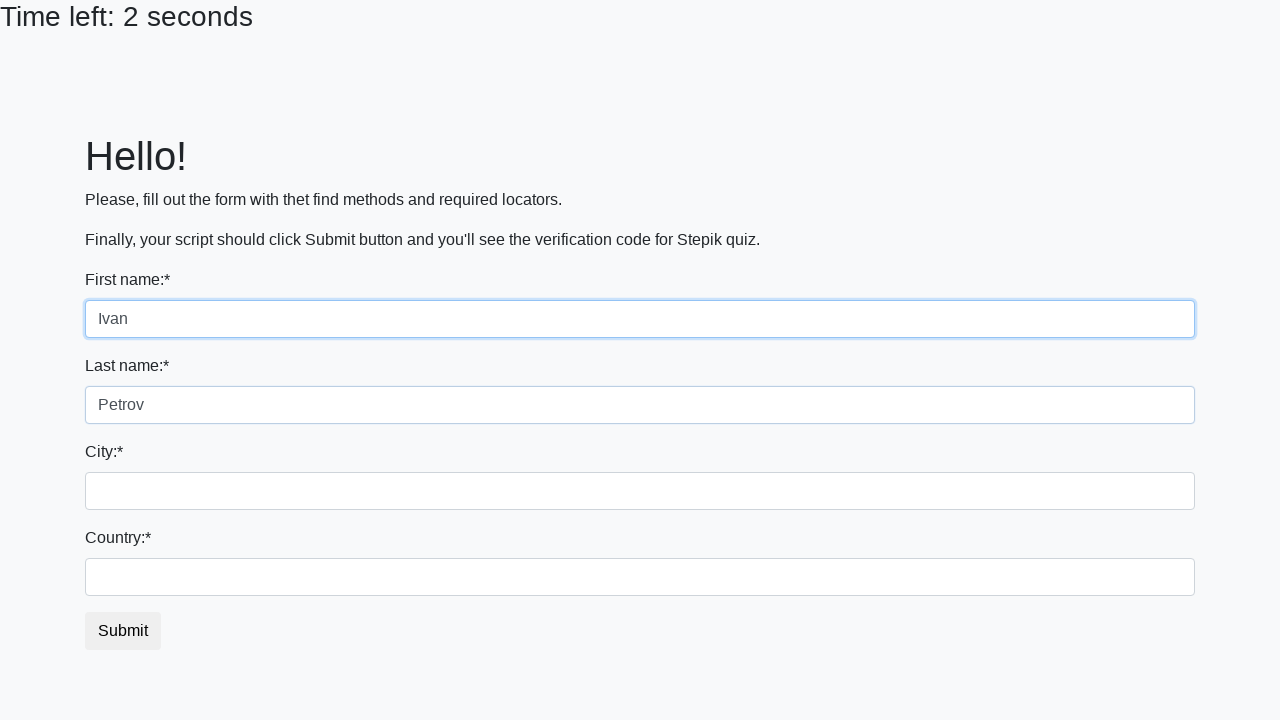

Filled city field with 'Smolensk' on .city
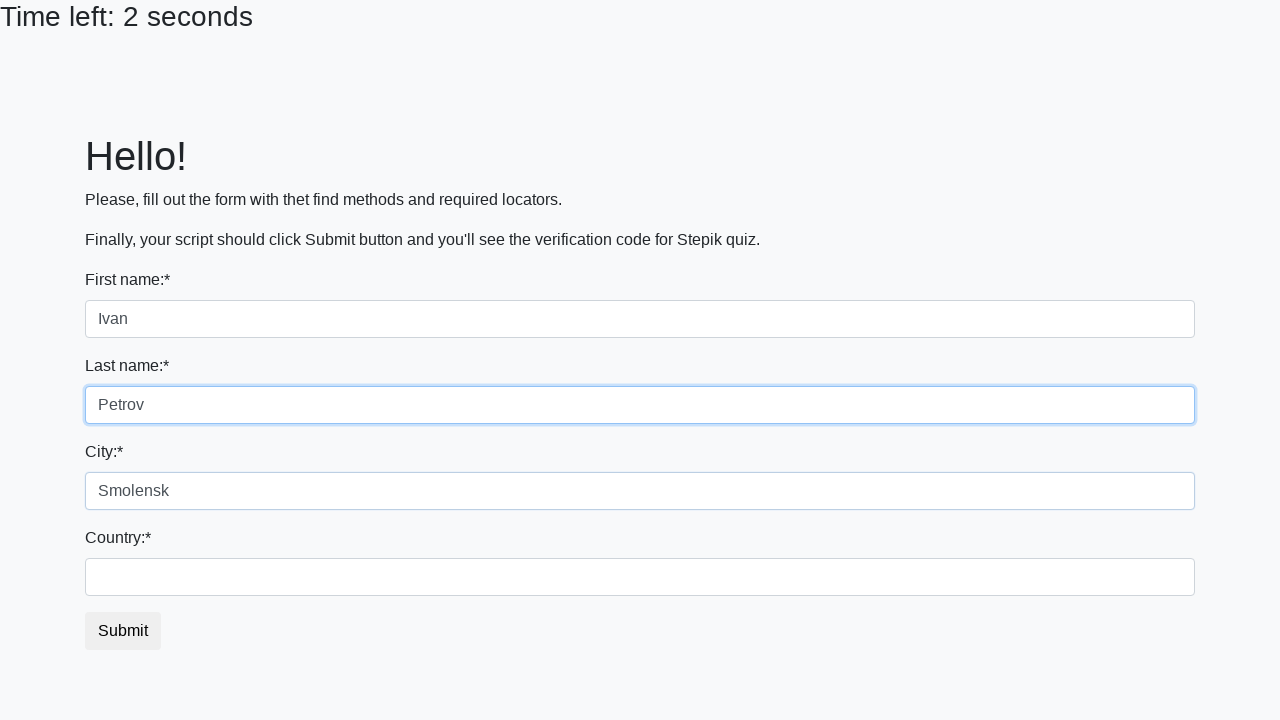

Filled country field with 'Russia' on #country
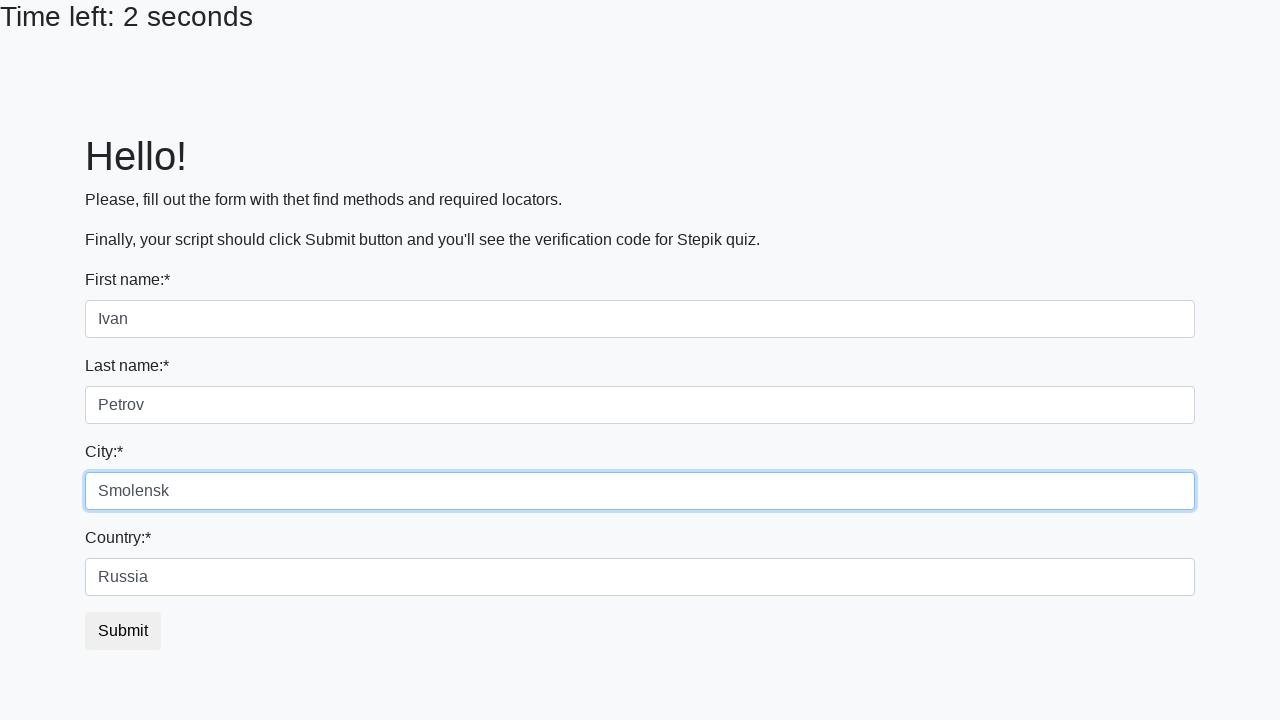

Clicked submit button to submit the form at (123, 631) on button.btn
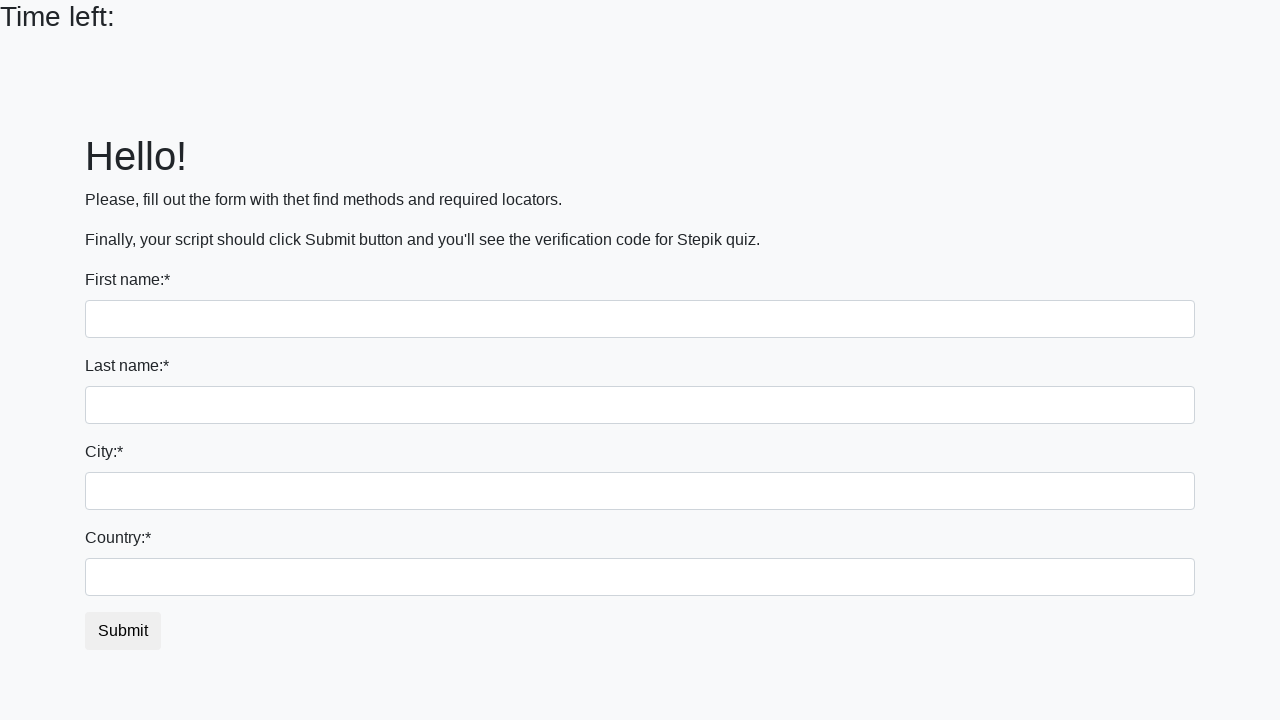

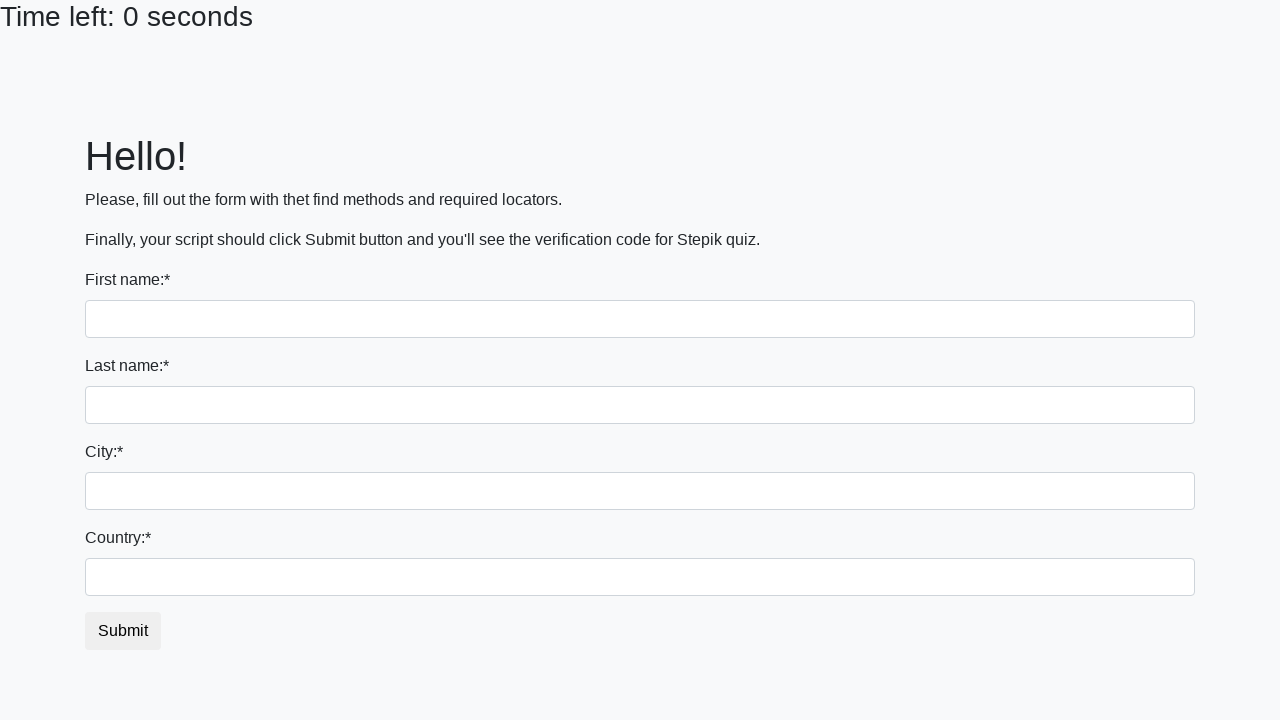